Fills out a practice form with personal information including name, email, gender, phone number, state and city dropdowns, then submits and verifies the submitted data in a modal.

Starting URL: https://demoqa.com/automation-practice-form

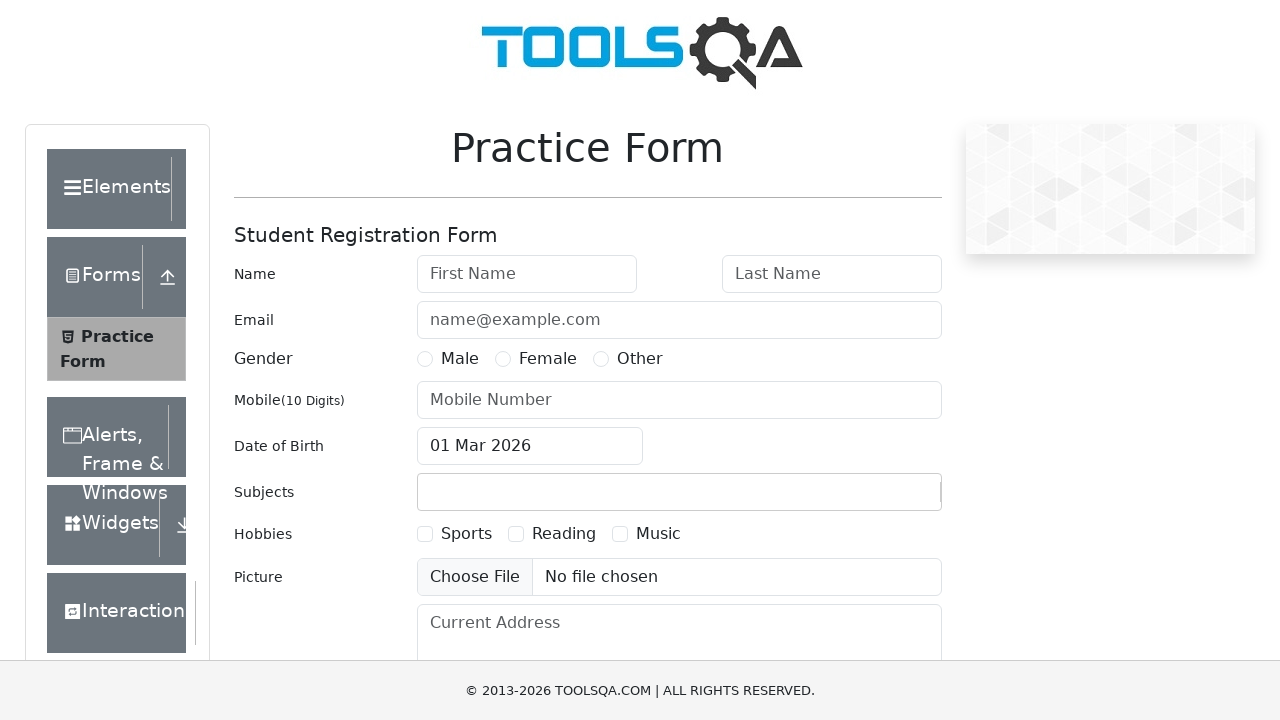

Filled first name field with 'John' on #firstName
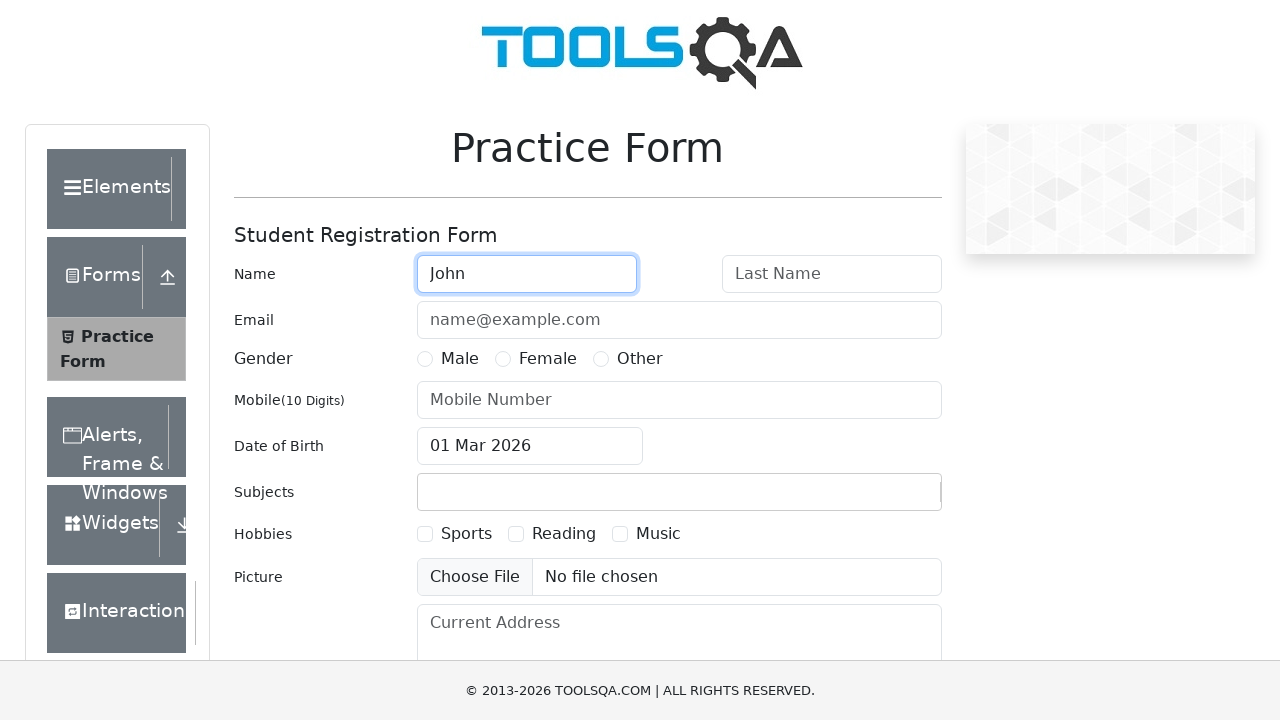

Filled last name field with 'Doe' on #lastName
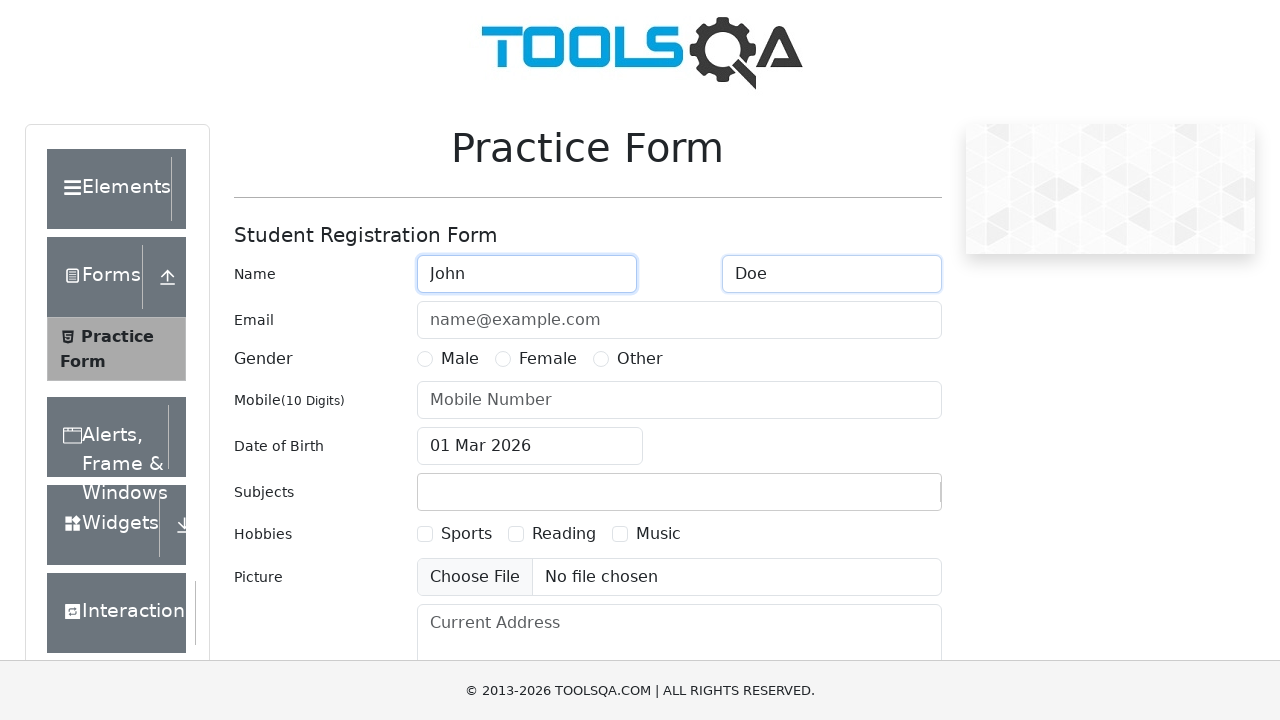

Filled email field with 'john.doe@example.com' on #userEmail
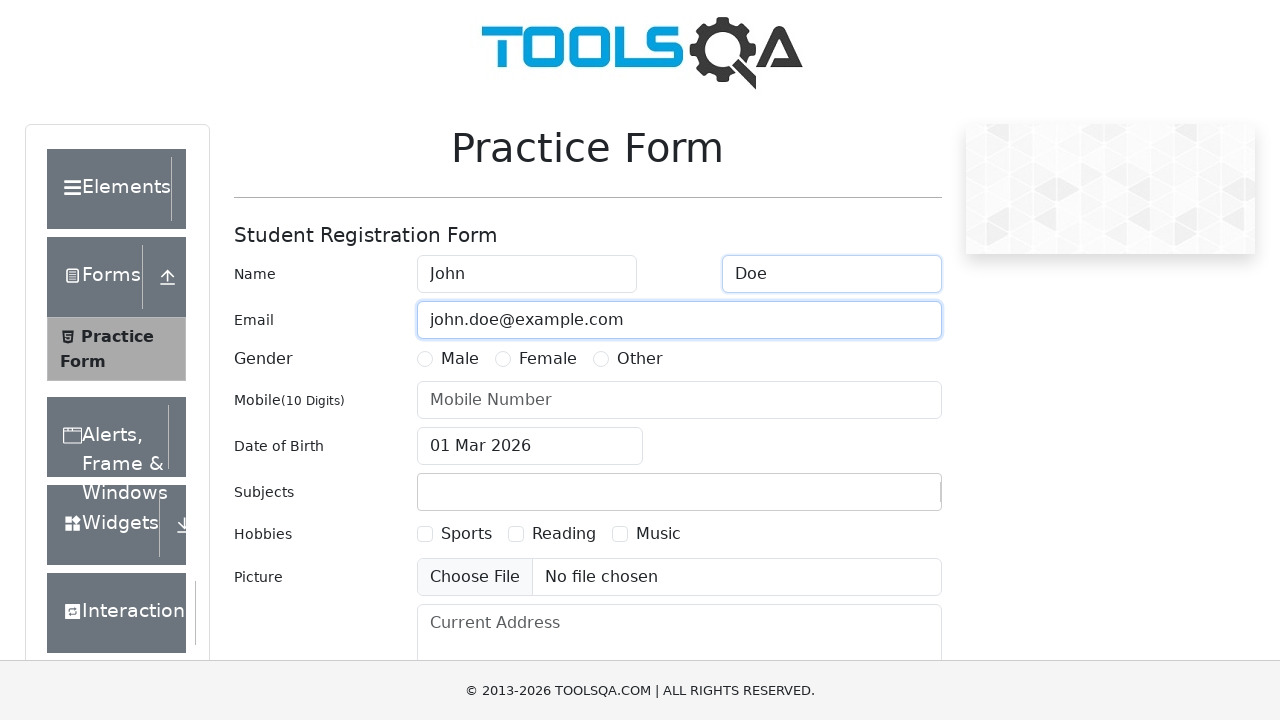

Selected Male gender at (460, 359) on xpath=//label[contains(text(), 'Male')]
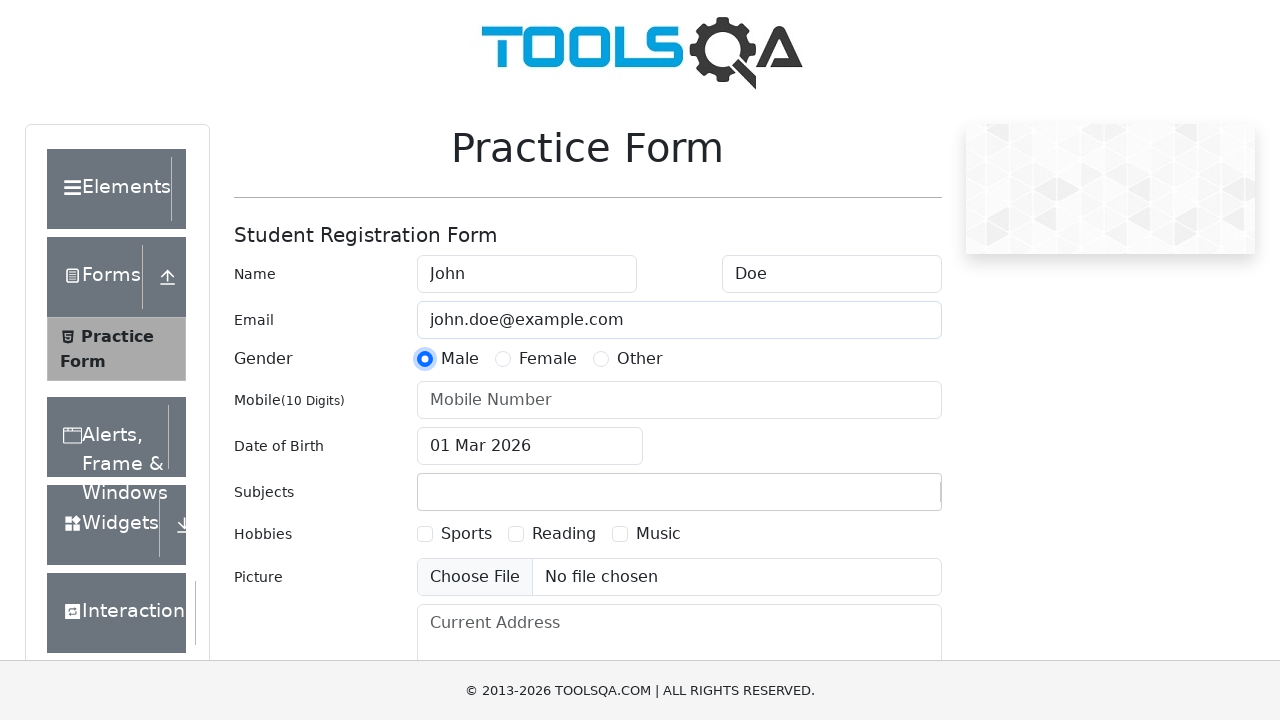

Filled phone number field with '1234567890' on #userNumber
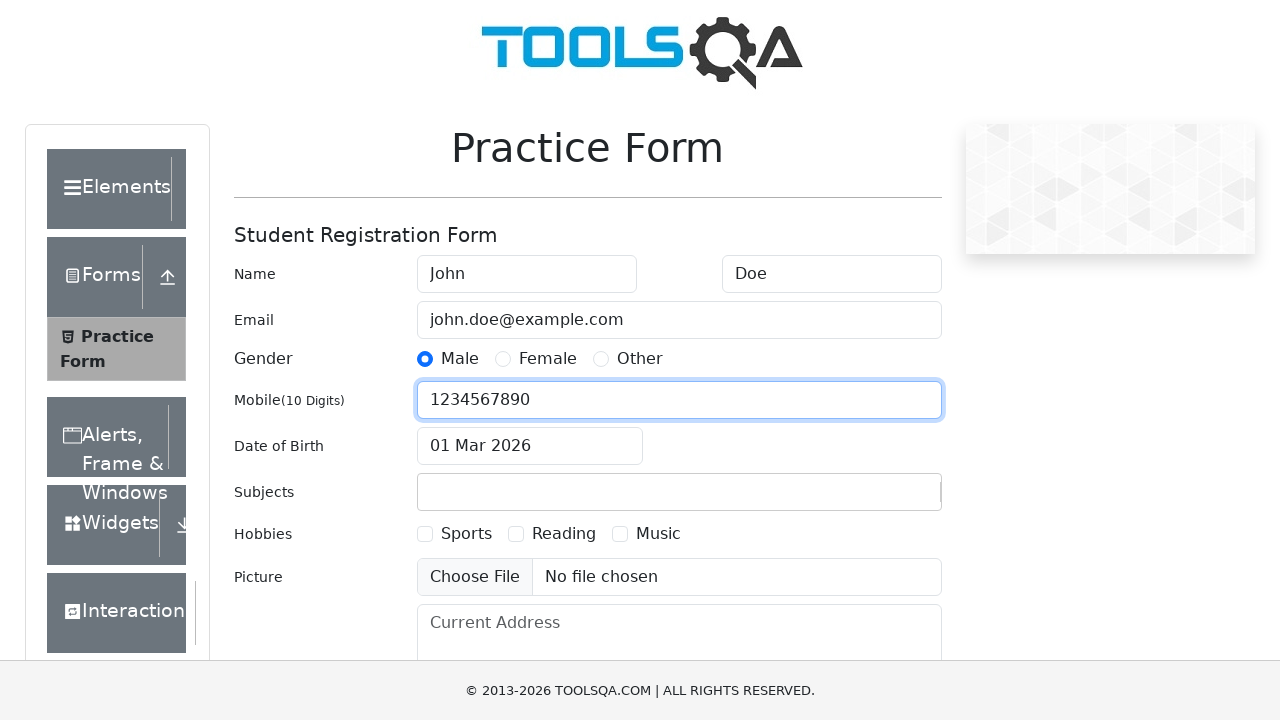

Scrolled state dropdown into view
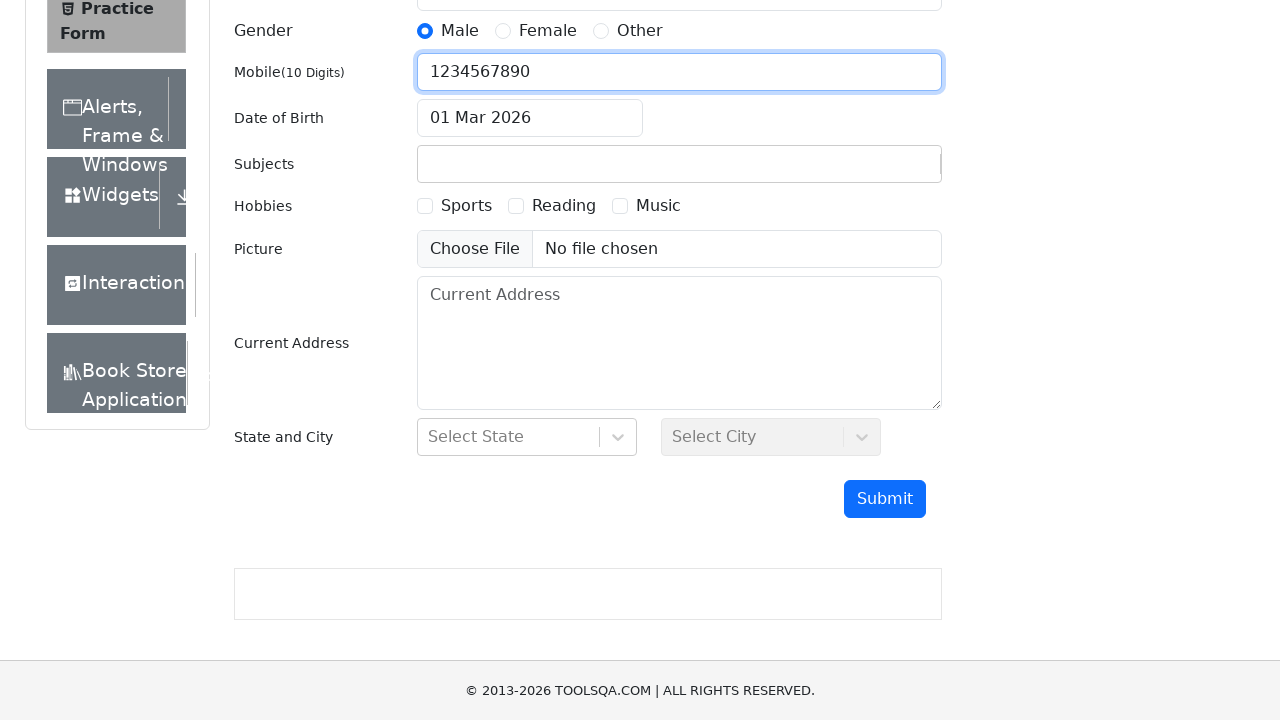

Clicked state dropdown to open at (527, 437) on #state
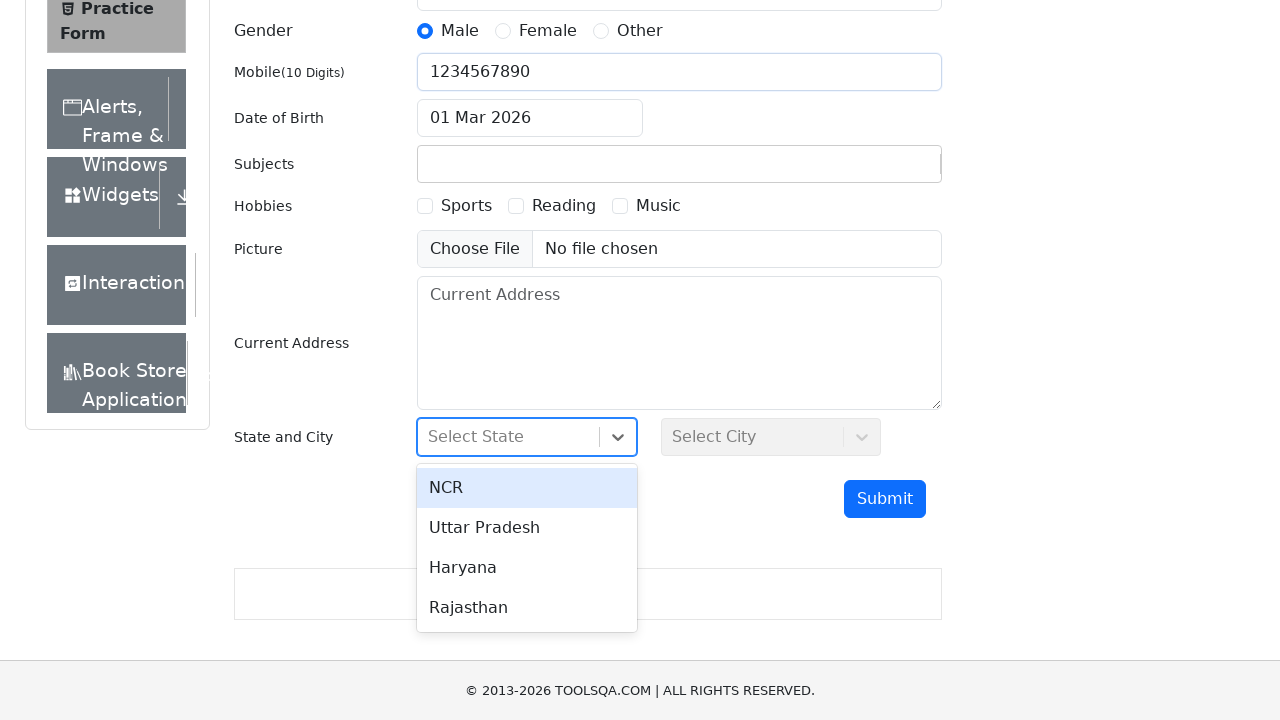

Selected NCR from state dropdown at (527, 488) on xpath=//div[contains(text(),'NCR')]
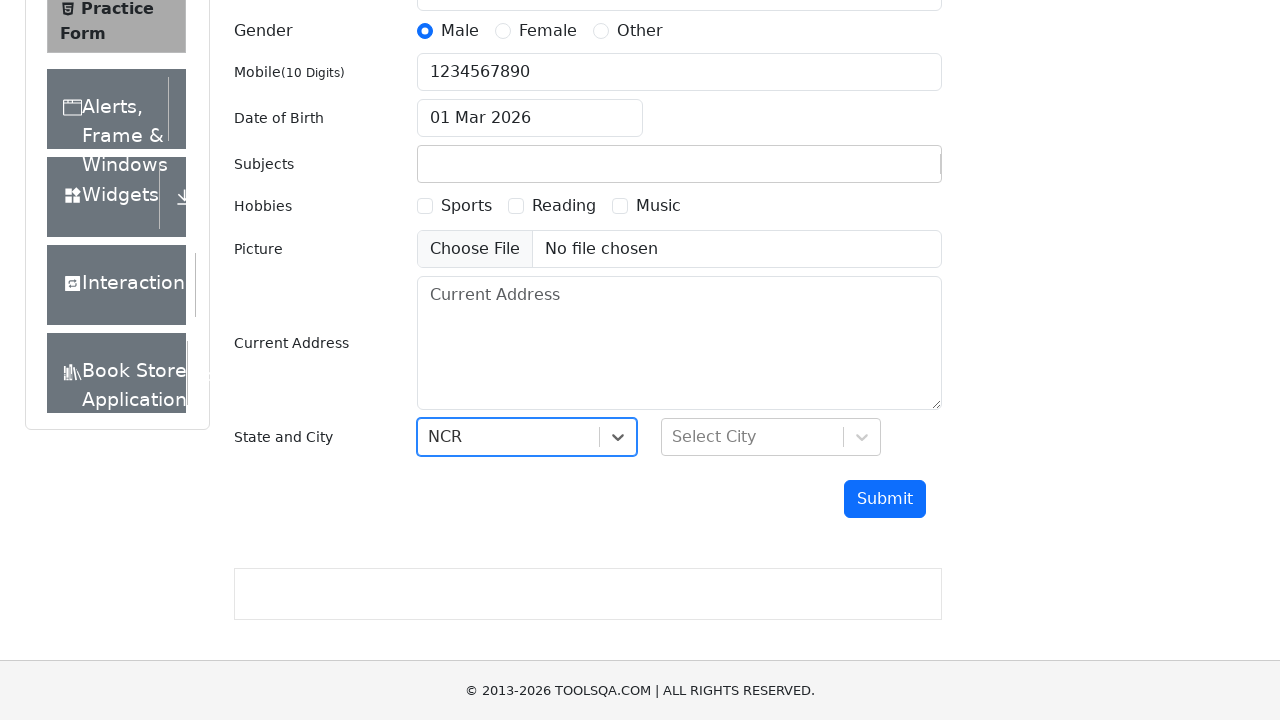

Clicked city dropdown to open at (771, 437) on #city
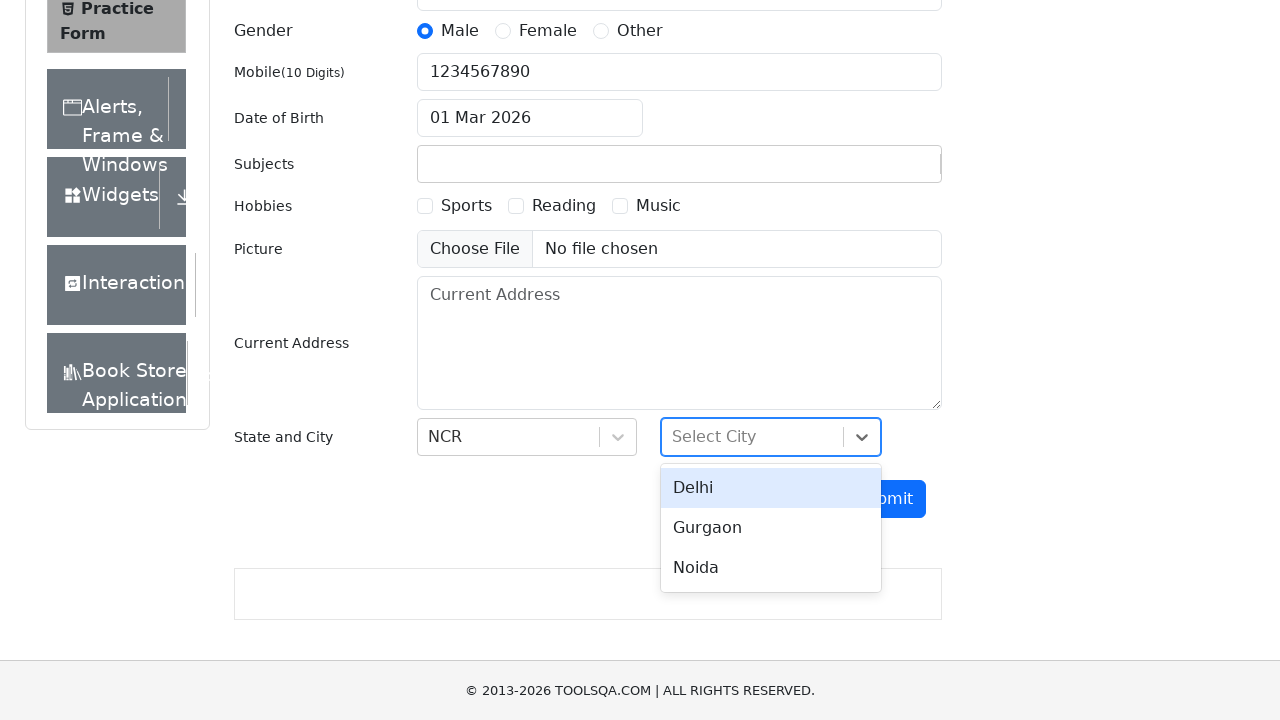

Selected Delhi from city dropdown at (771, 488) on xpath=//div[contains(text(),'Delhi')]
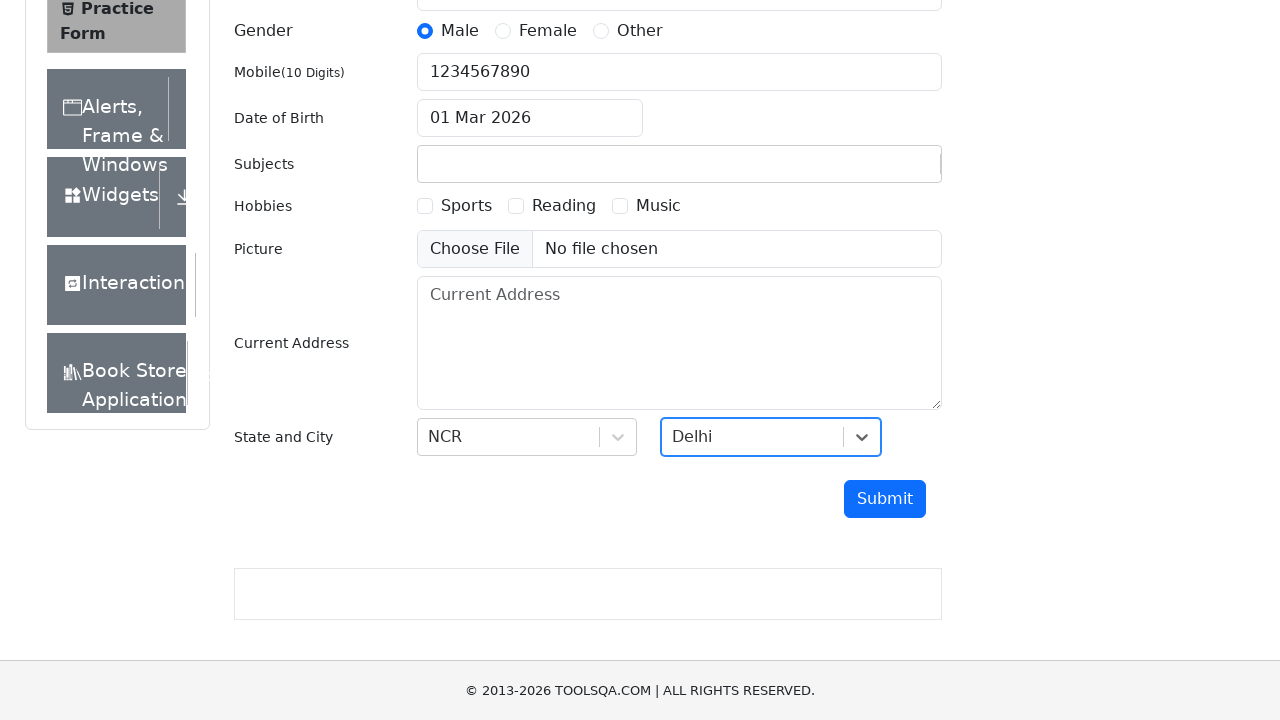

Clicked submit button to submit the form at (885, 499) on #submit
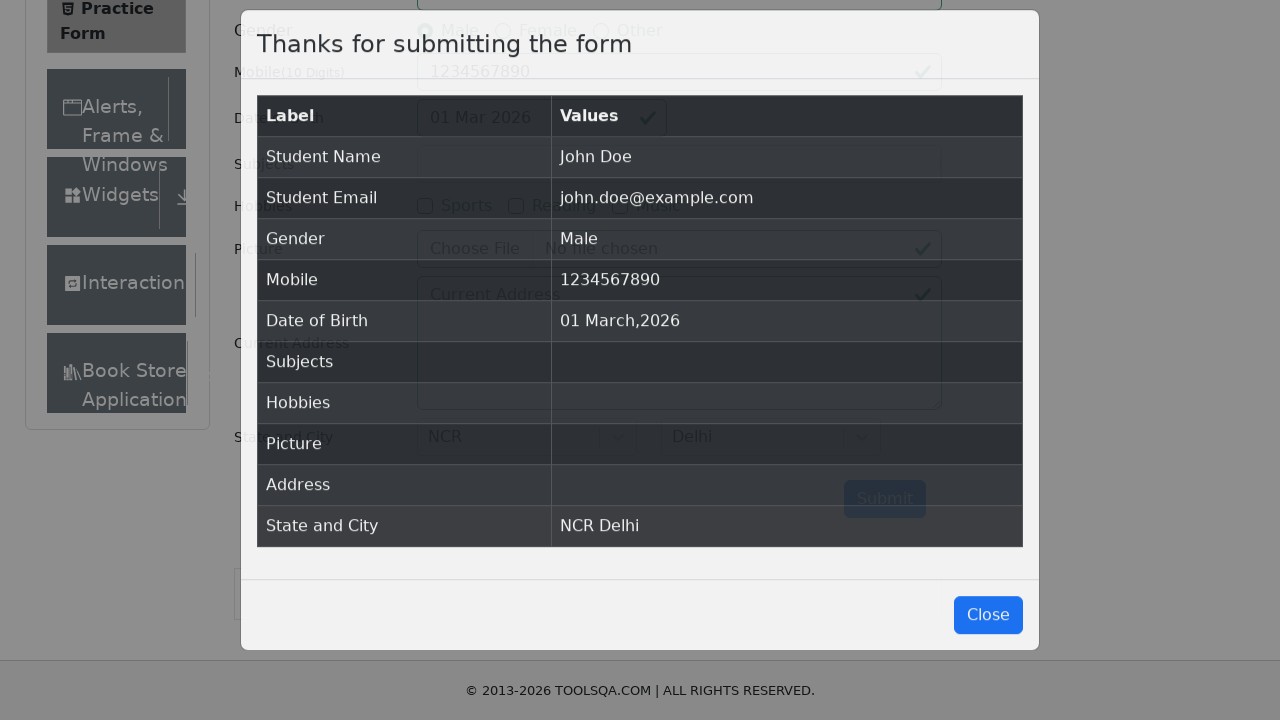

Submission modal appeared with submitted data
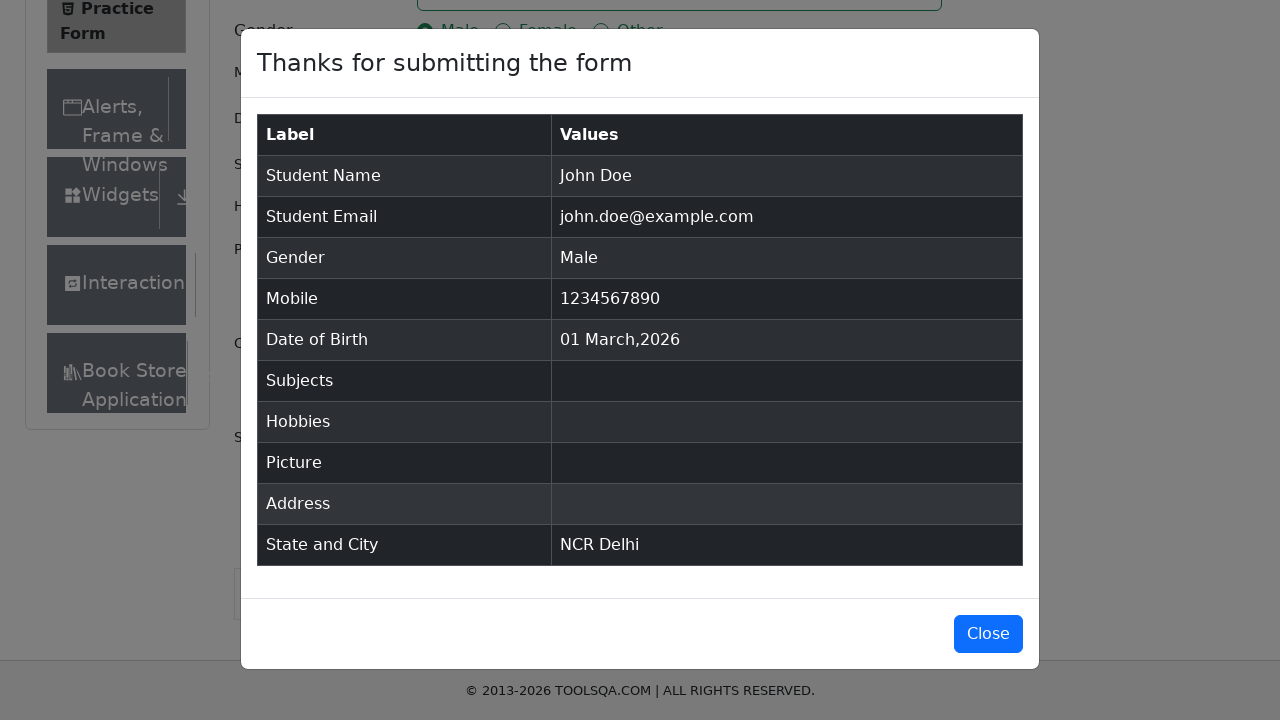

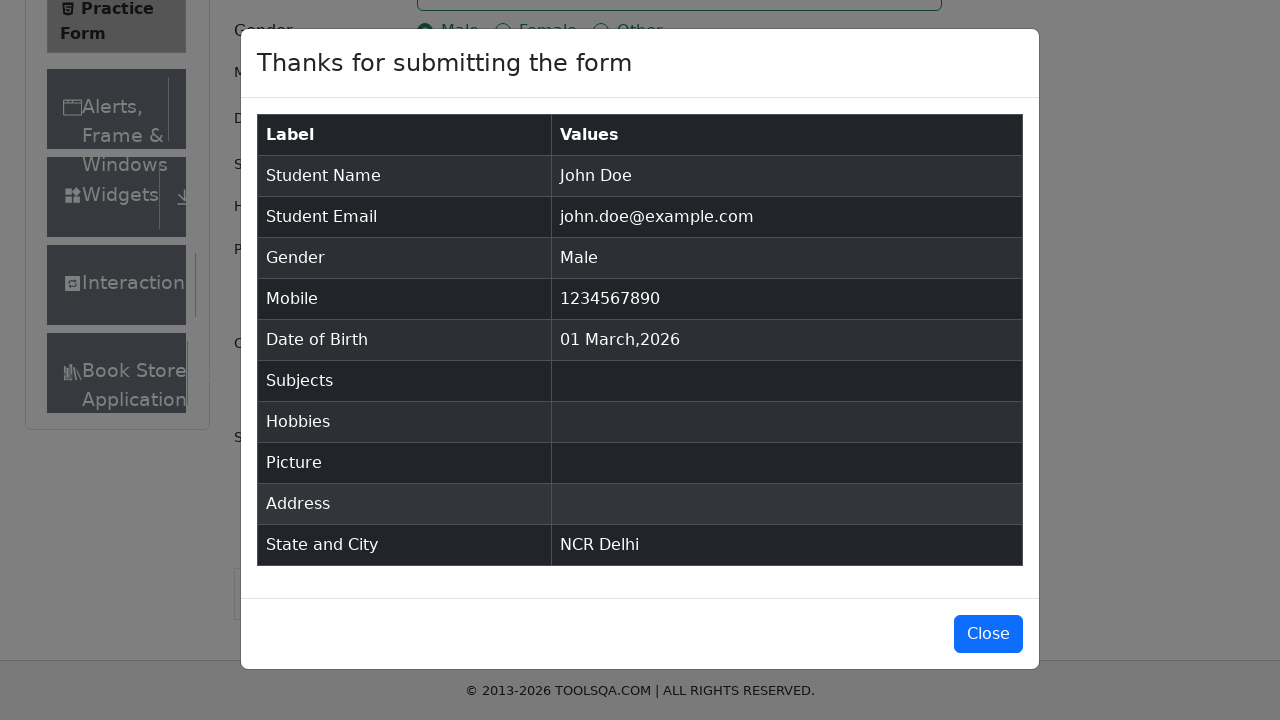